Tests various input field interactions including entering text, appending text, clearing fields, and checking field states on a form testing page

Starting URL: https://letcode.in/edit

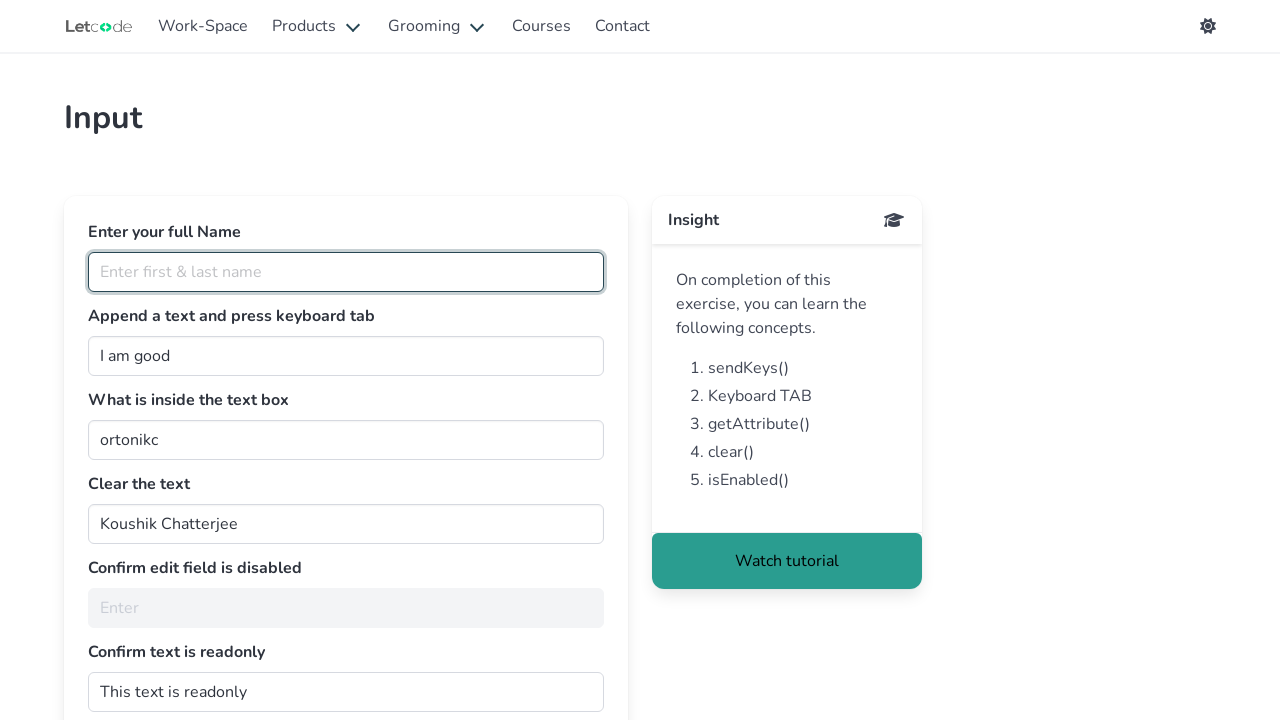

Filled fullName field with 'dinesh' on #fullName
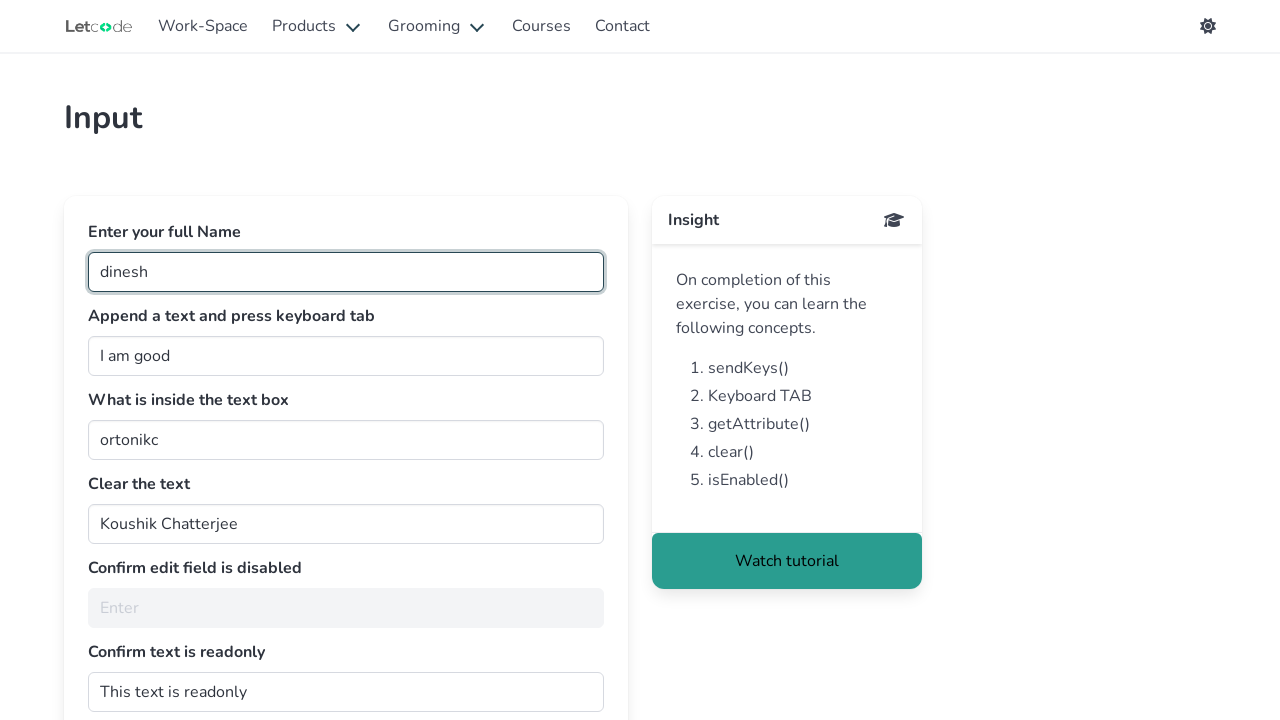

Appended 'person' to join field on #join
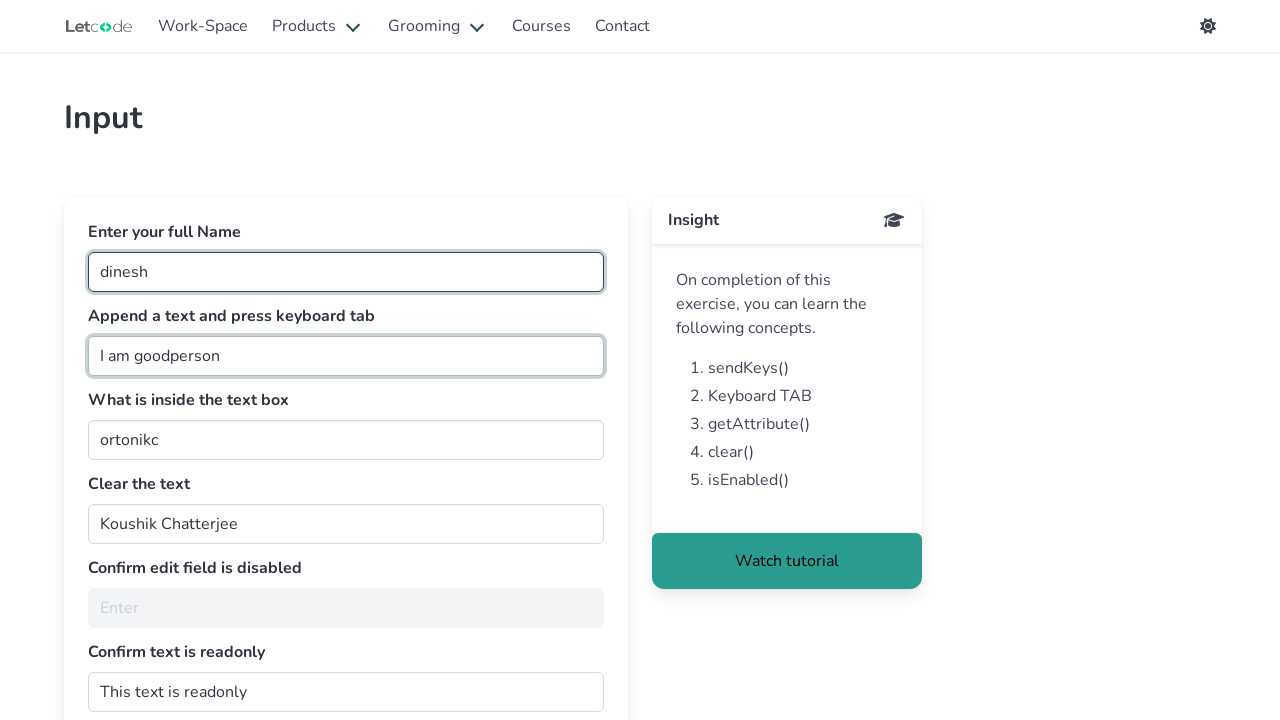

Pressed Tab key to move to next field
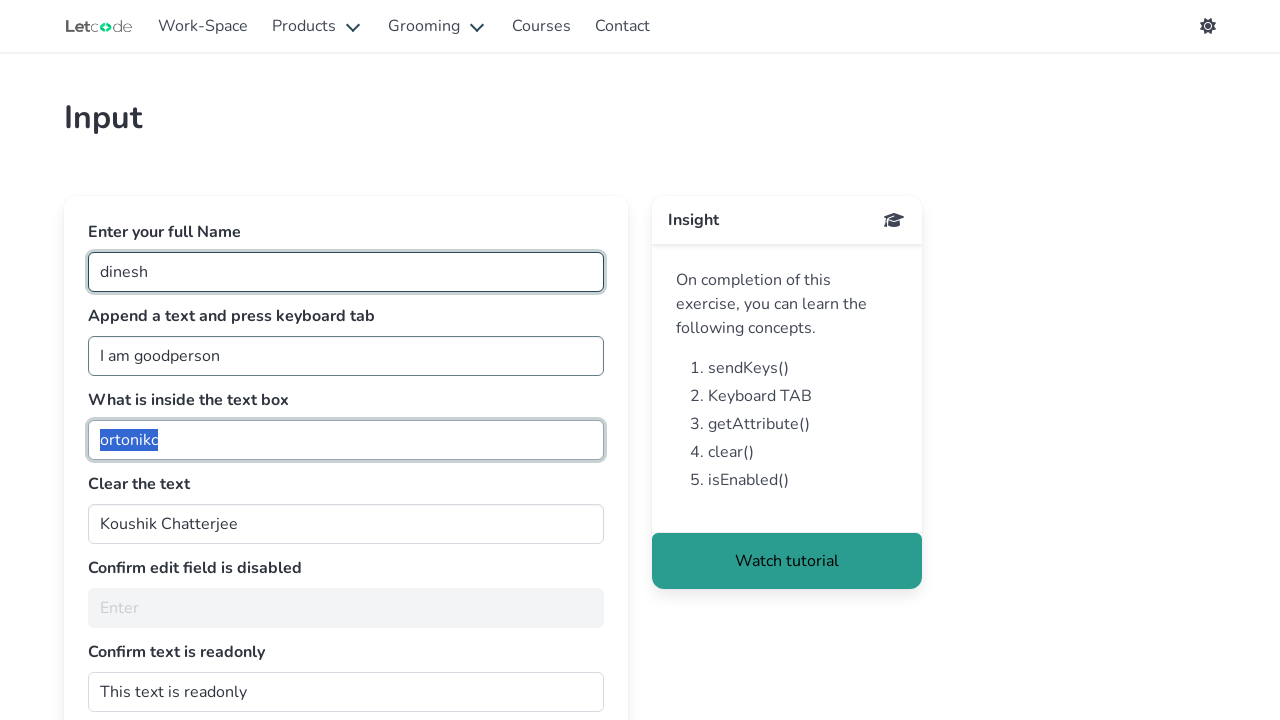

Retrieved value from getMe field: 'ortonikc'
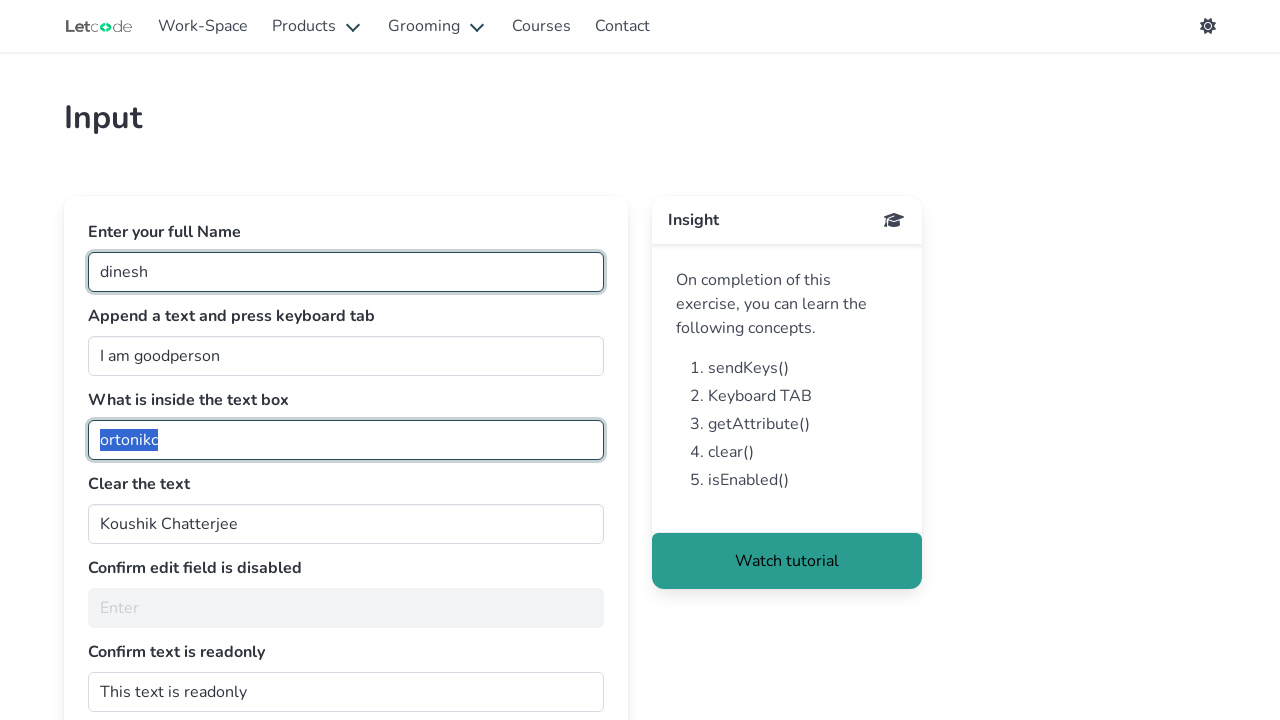

Cleared clearMe field on #clearMe
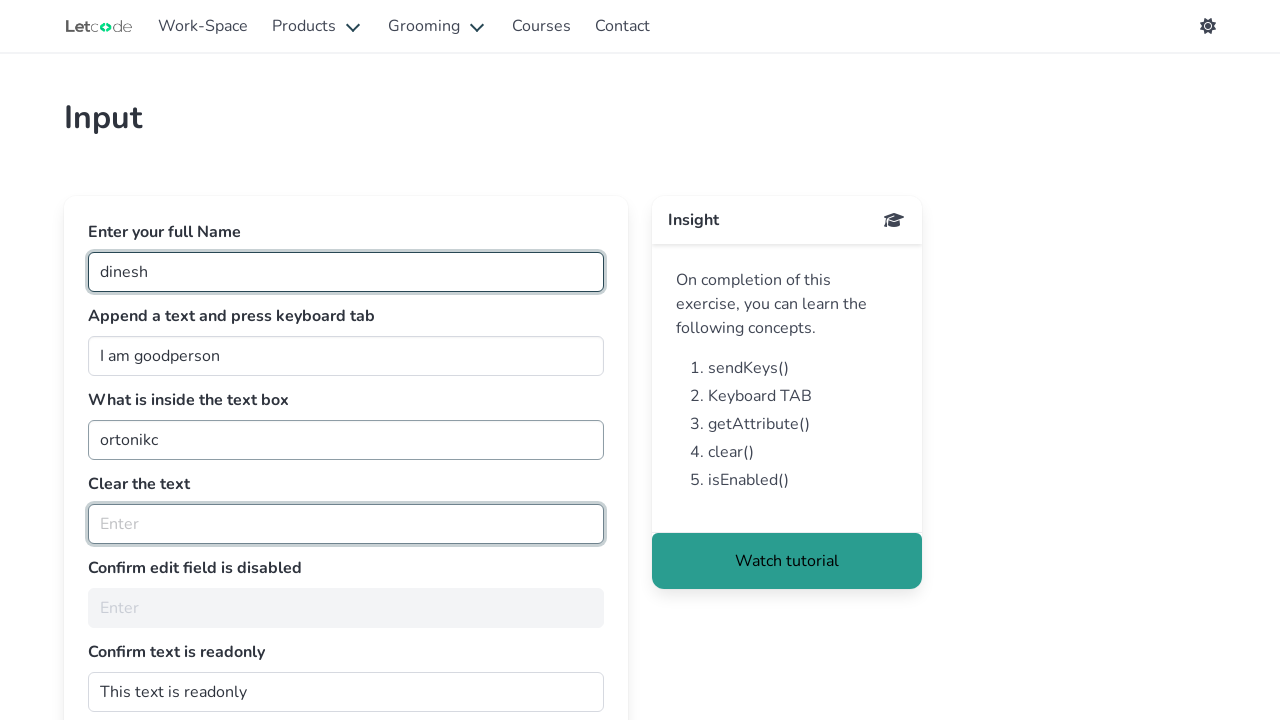

Checked if noEdit field is enabled: False
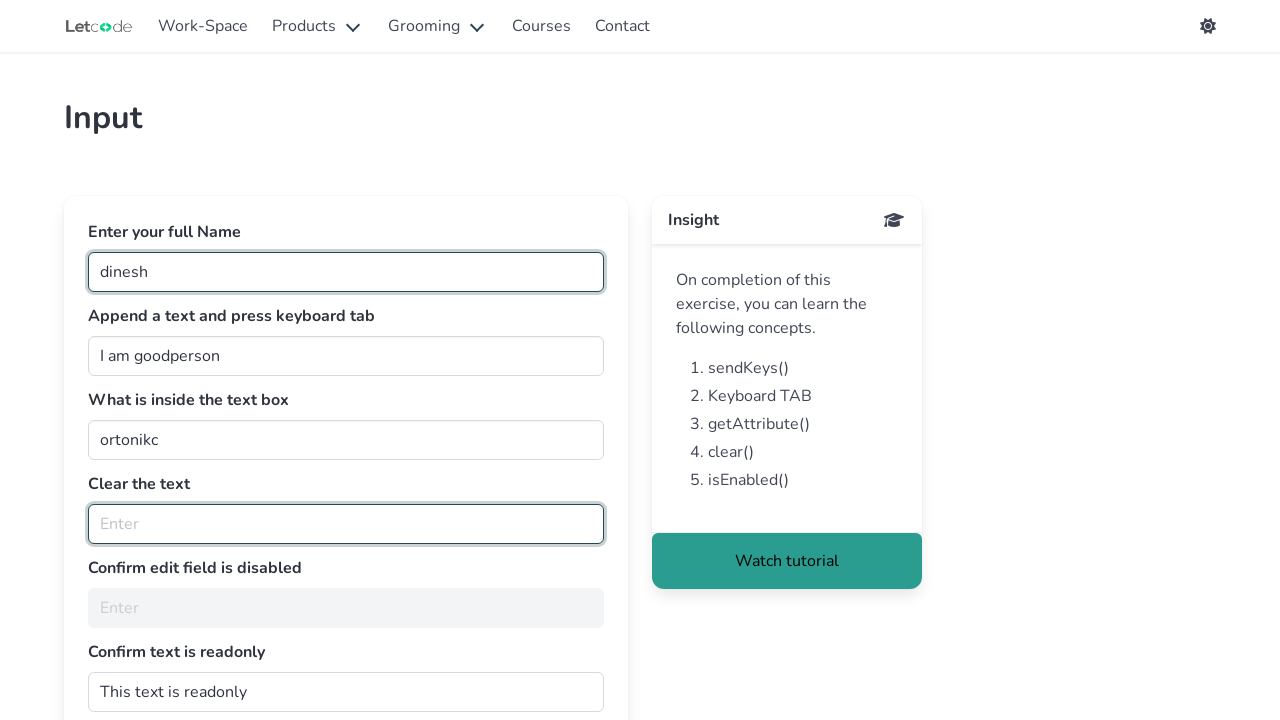

Checked if noEdit field is visible: True
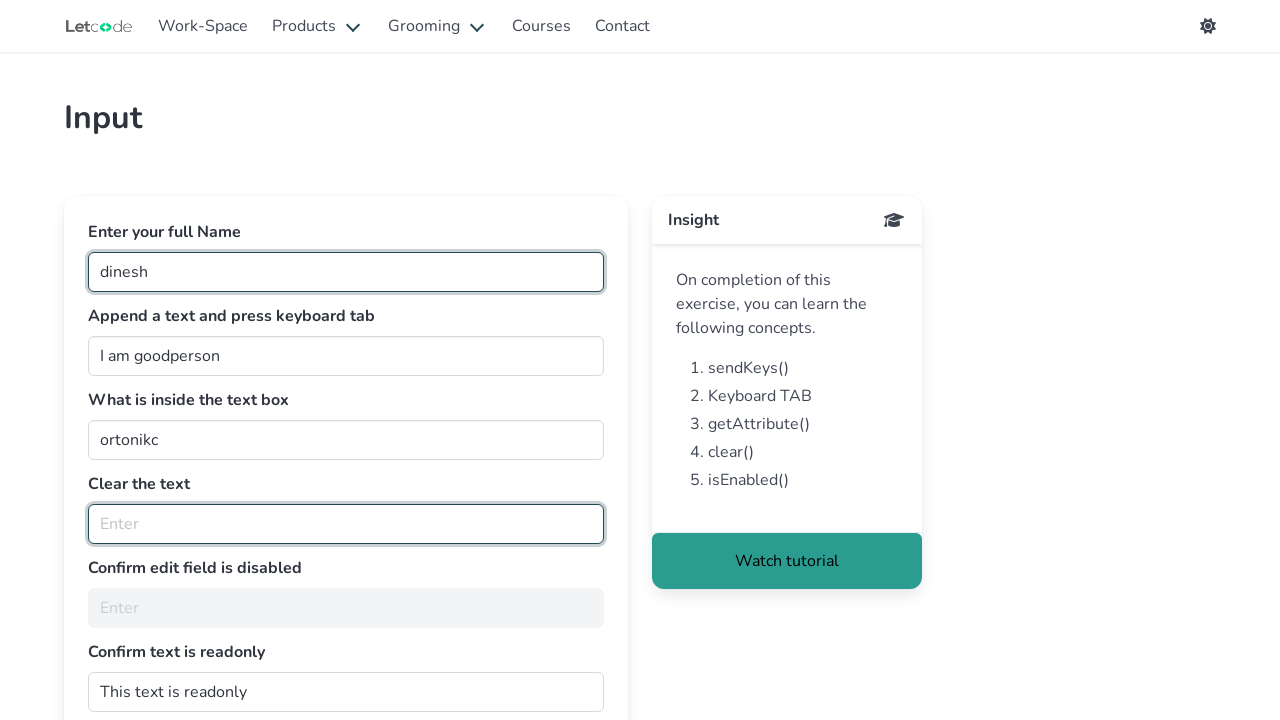

Retrieved readonly value from dontwrite field: 'This text is readonly'
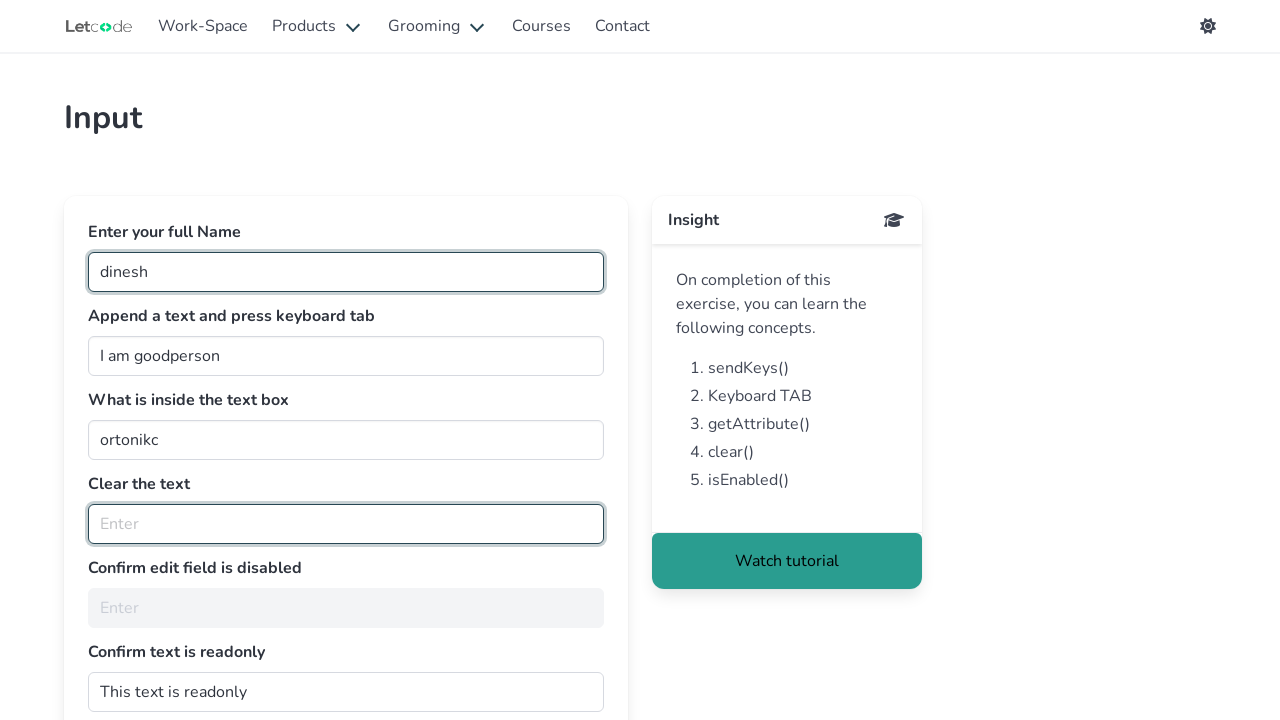

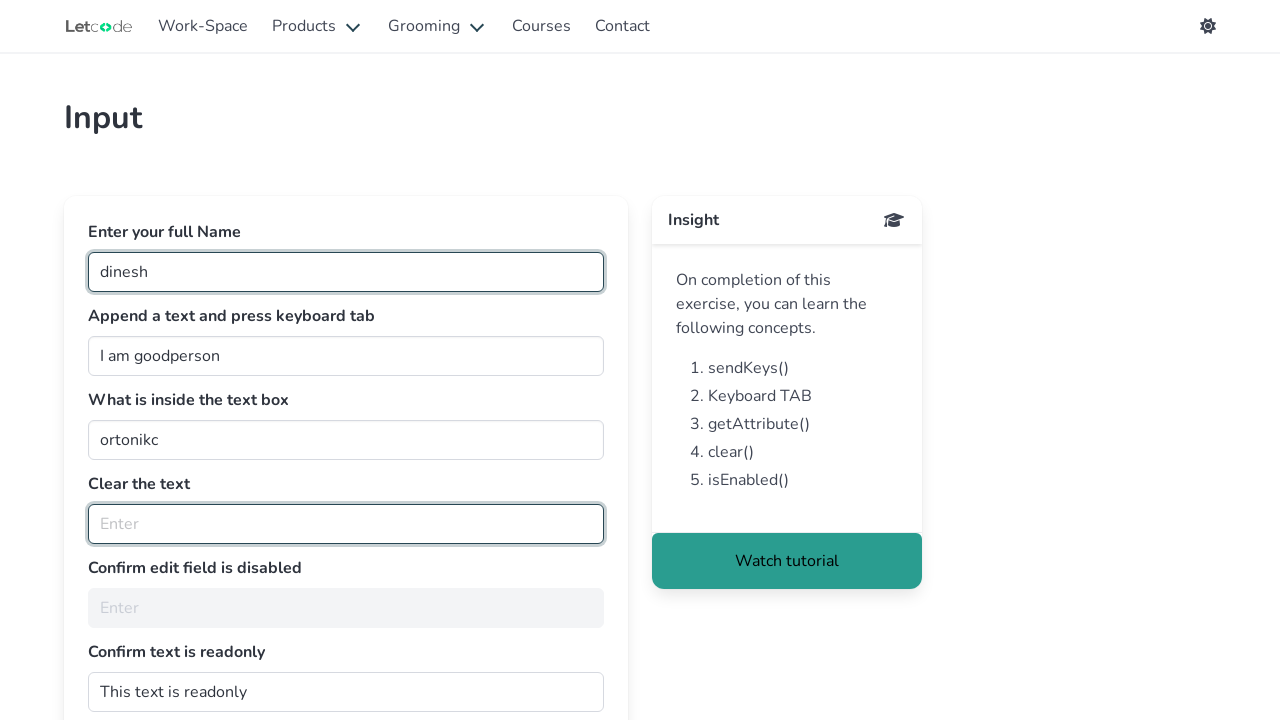